Navigates to a Thai PC market website and clicks on the registration link to navigate to the signup page

Starting URL: https://thaipcmarket.web.app/

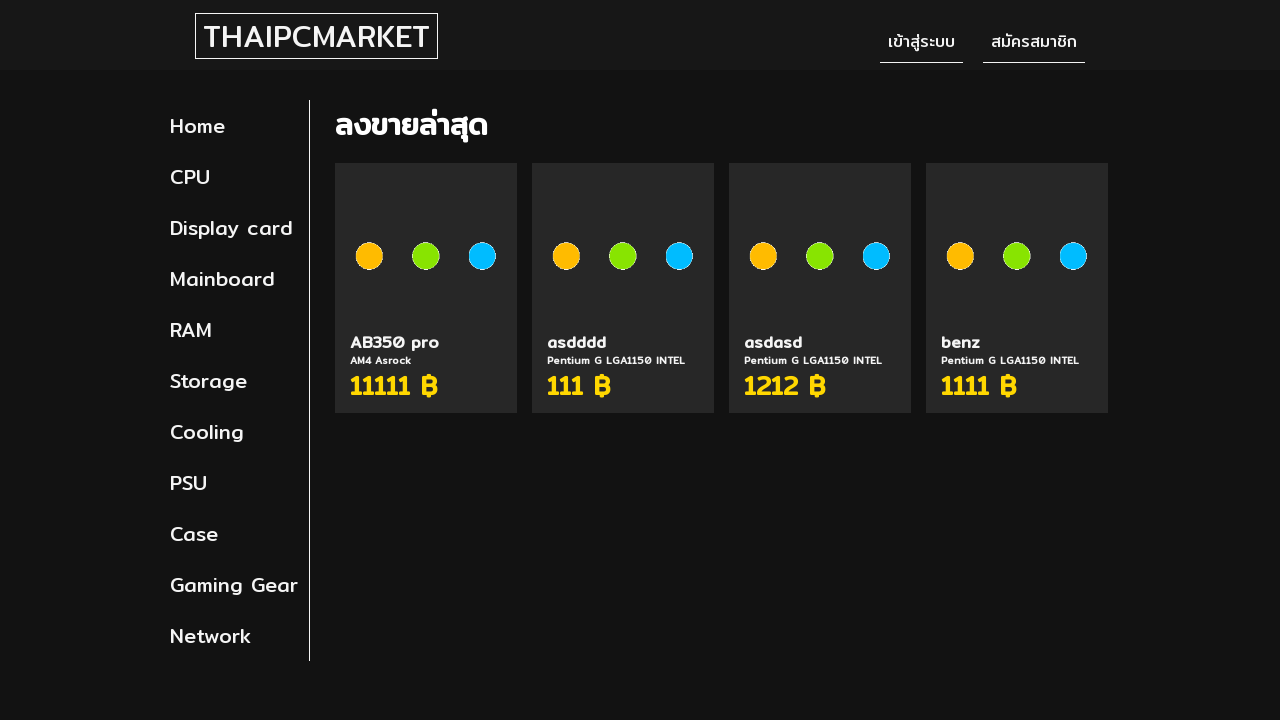

Navigated to Thai PC market website
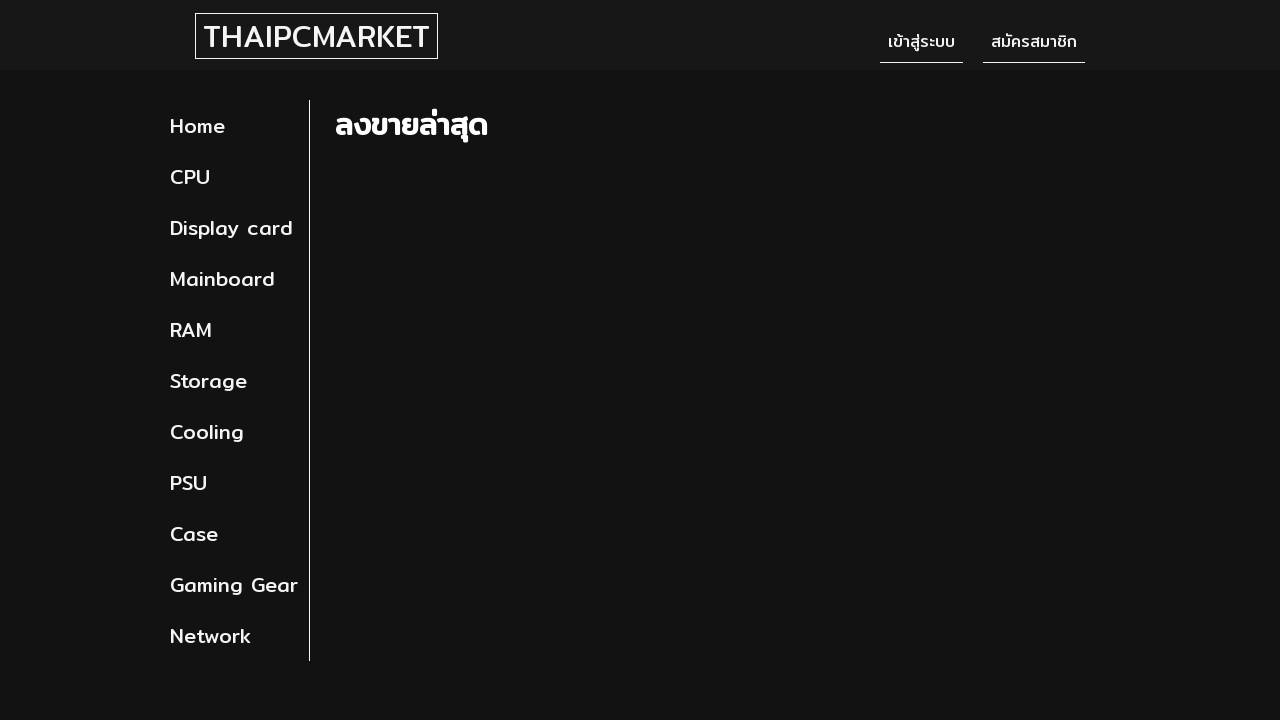

Clicked on registration link (สมัครสมาชิก) at (1034, 42) on text=สมัครสมาชิก
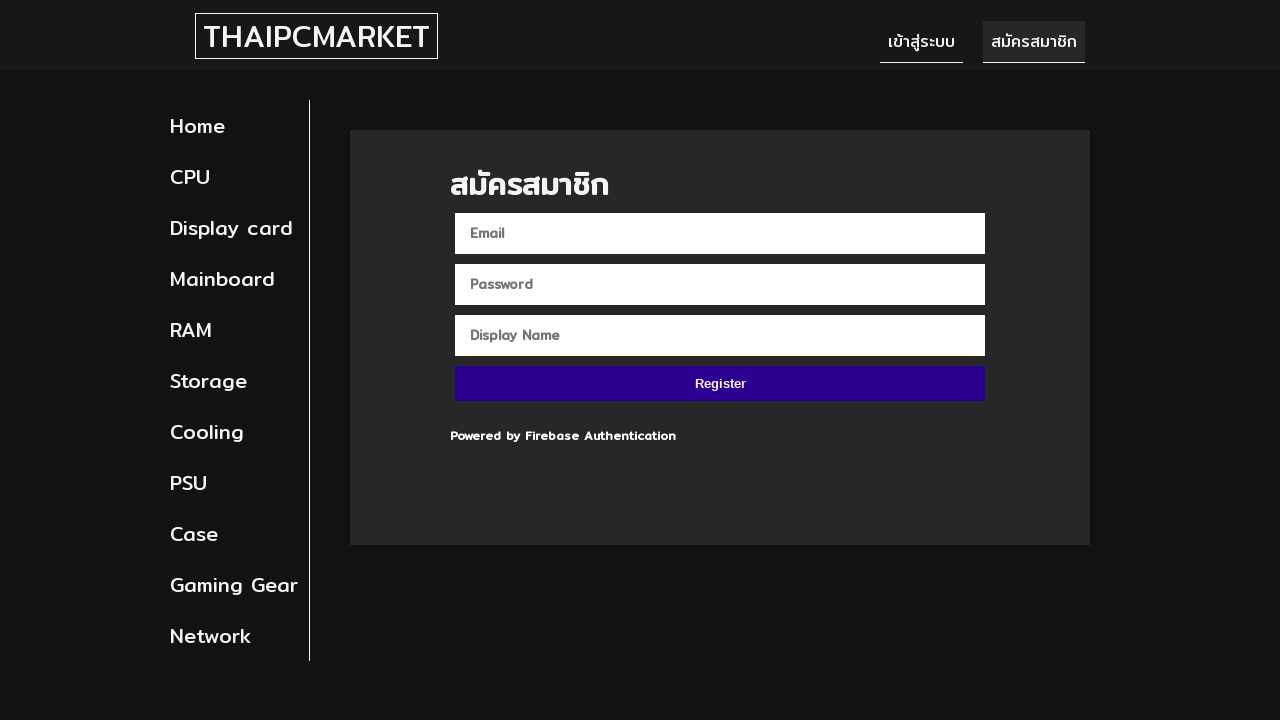

Page load completed after navigation to signup page
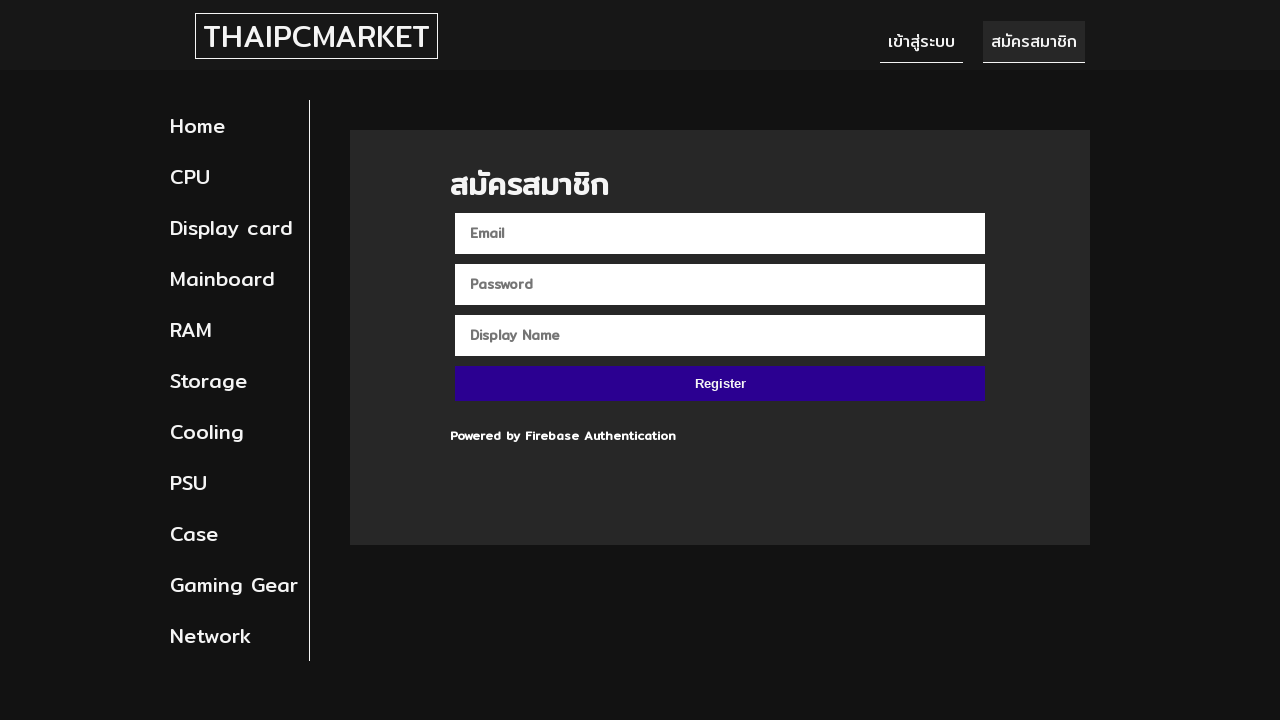

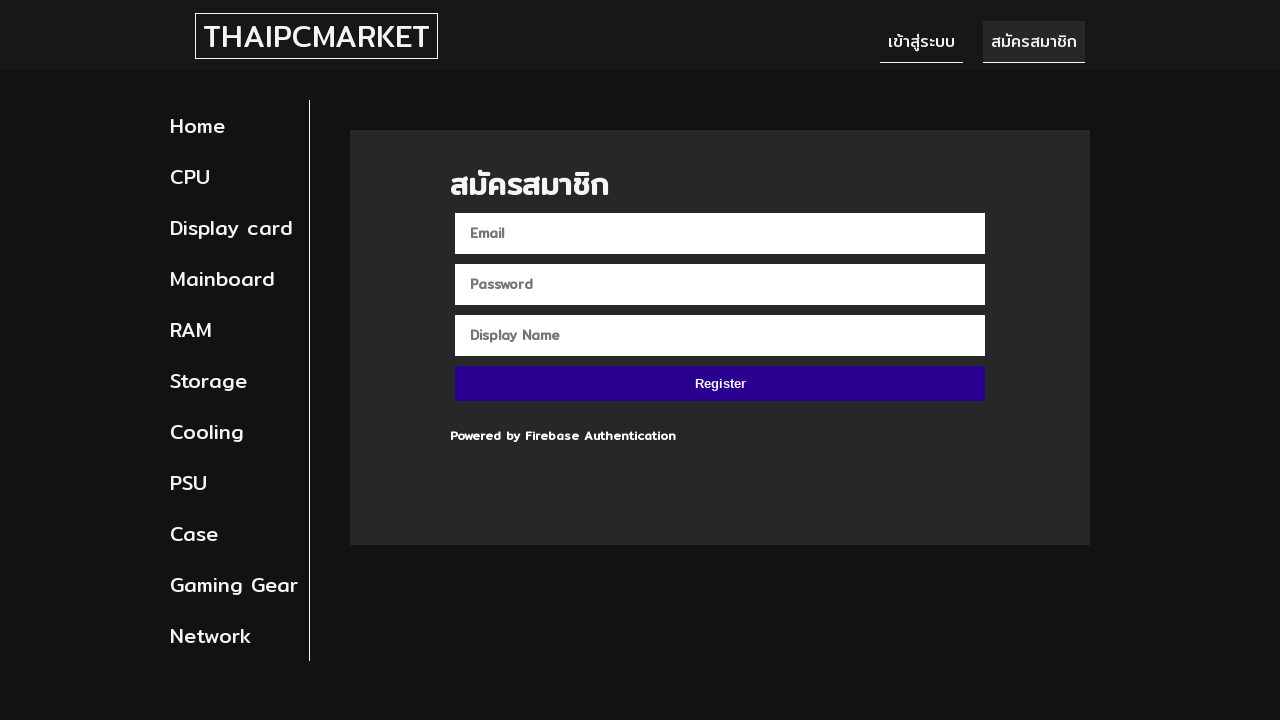